Navigates to the Selenium website and scrolls down the page using keyboard action

Starting URL: https://www.selenium.dev/

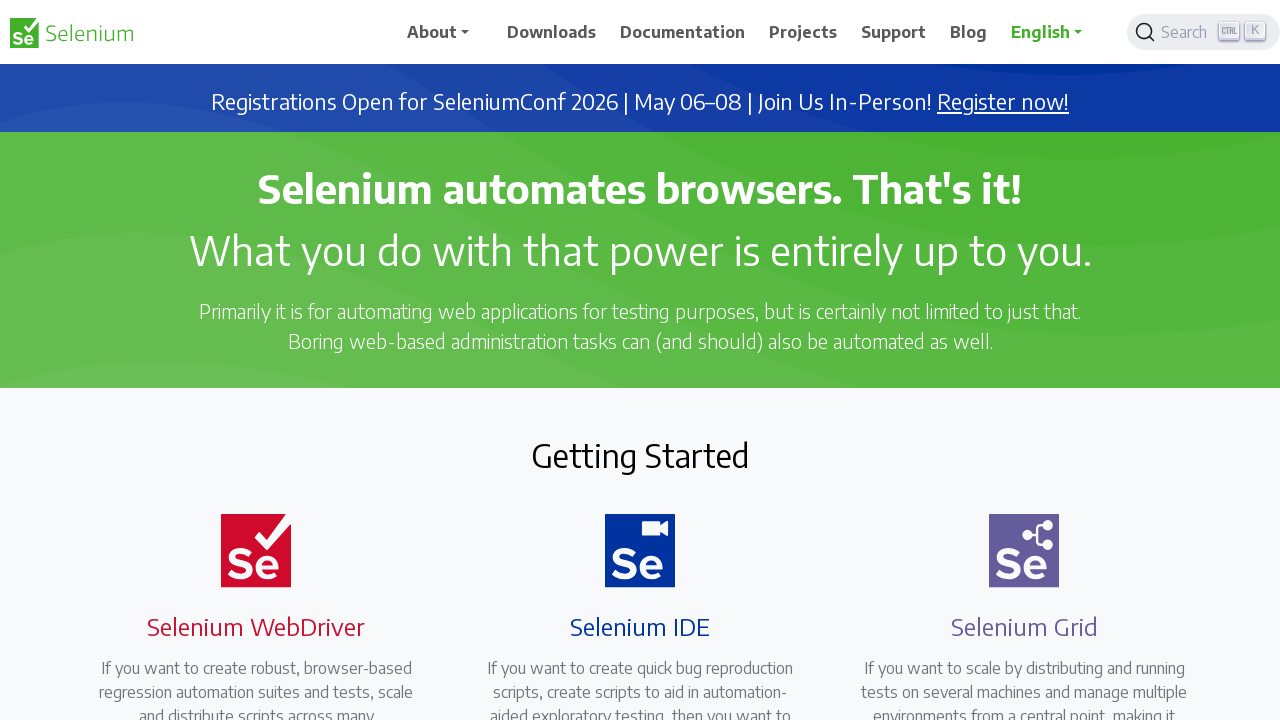

Navigated to Selenium website
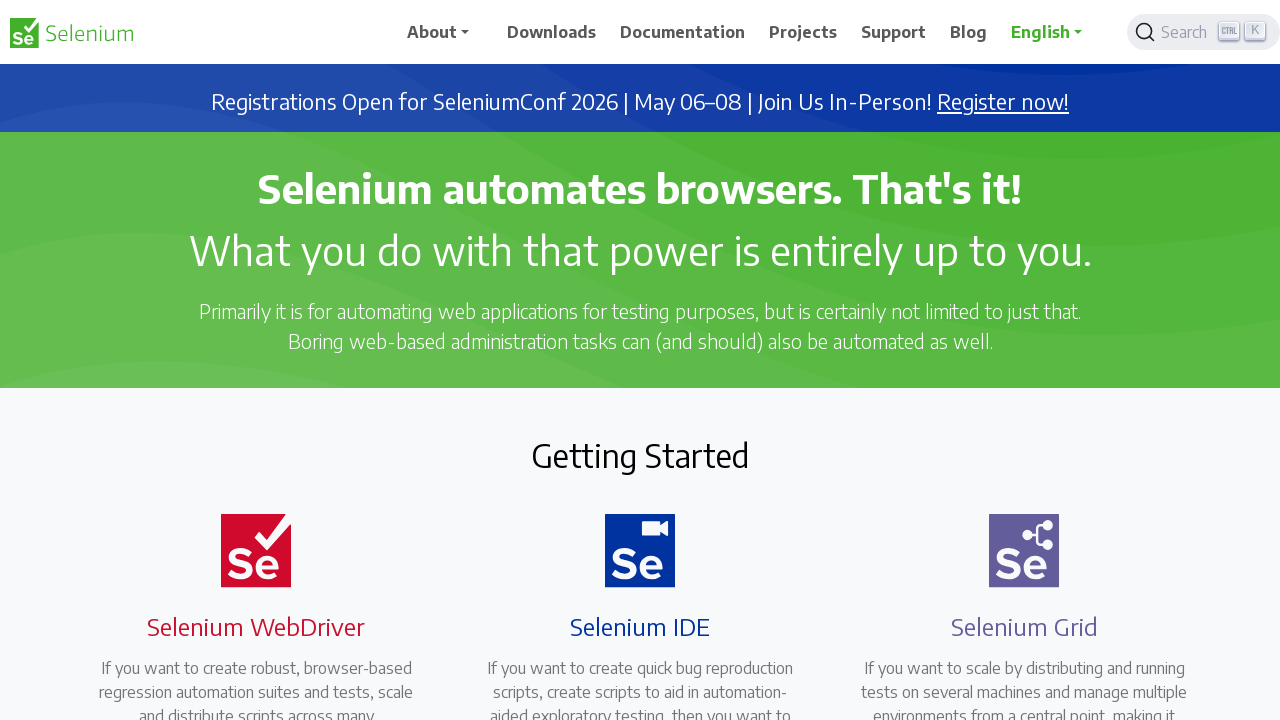

Scrolled down the page using Page Down key
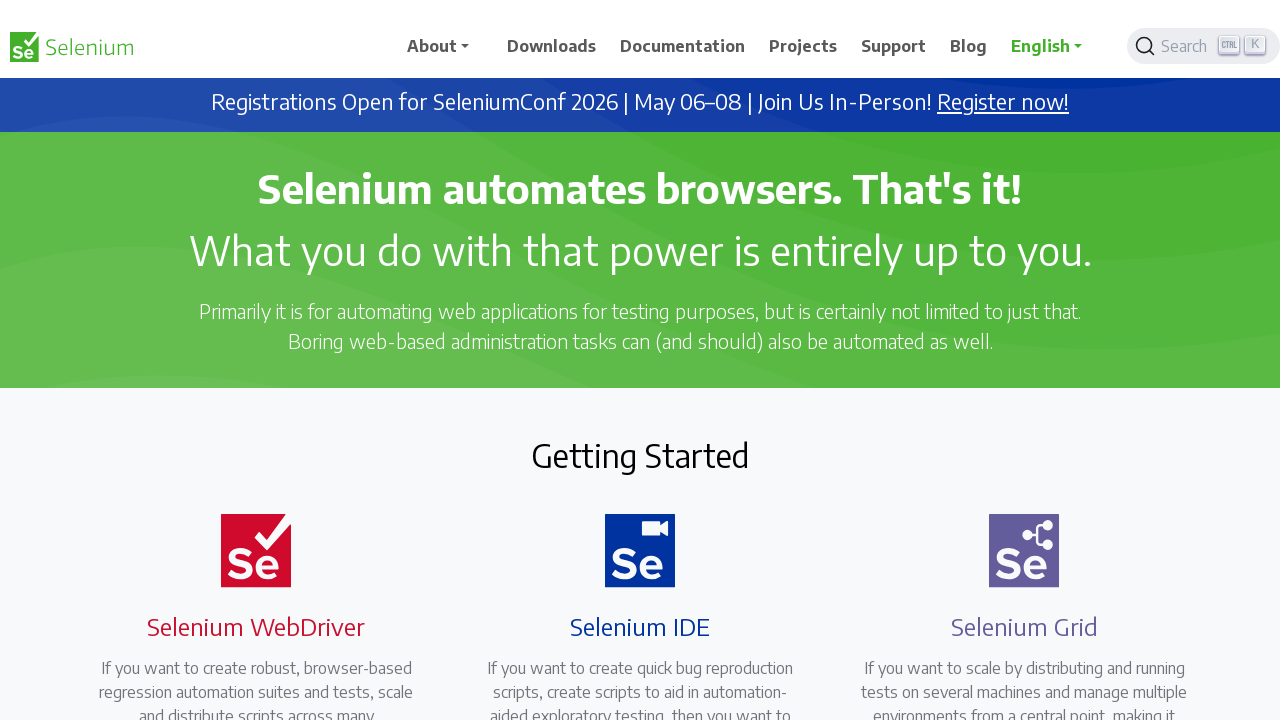

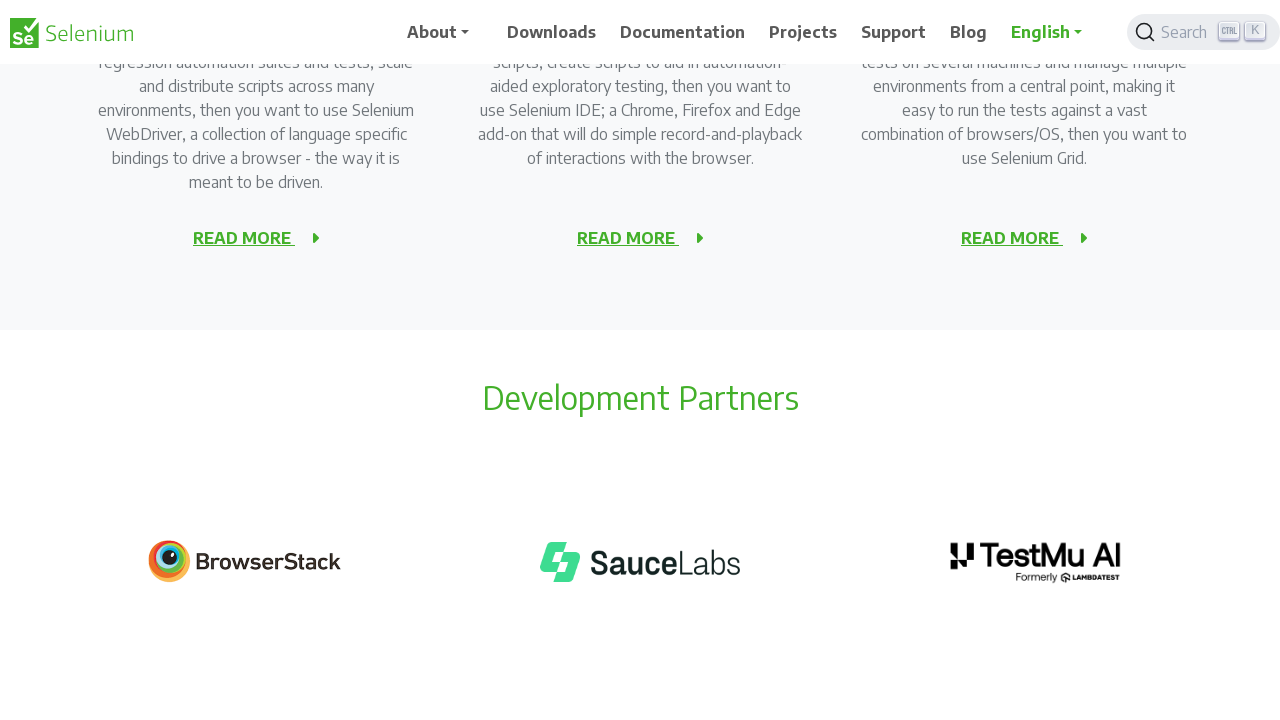